Tests a registration form by filling required fields and submitting the form, then verifying the success message

Starting URL: http://suninjuly.github.io/registration1.html

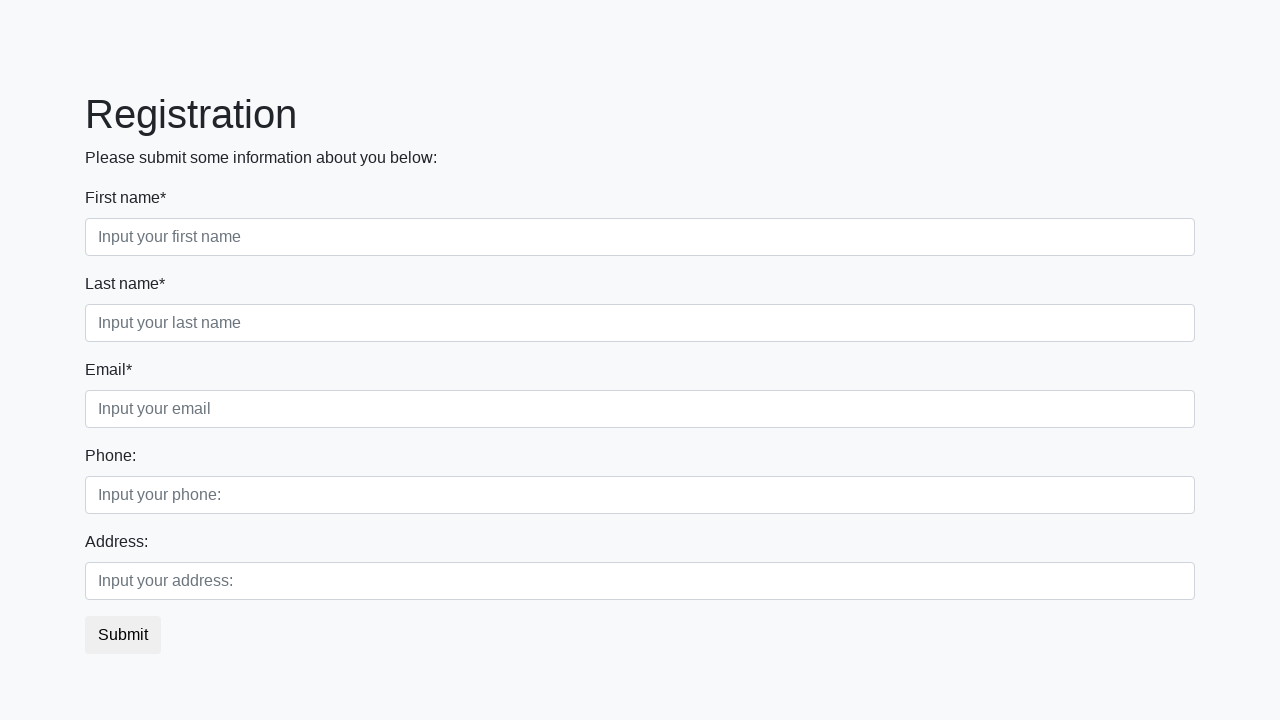

Filled first required field with 'test' on input[required].first
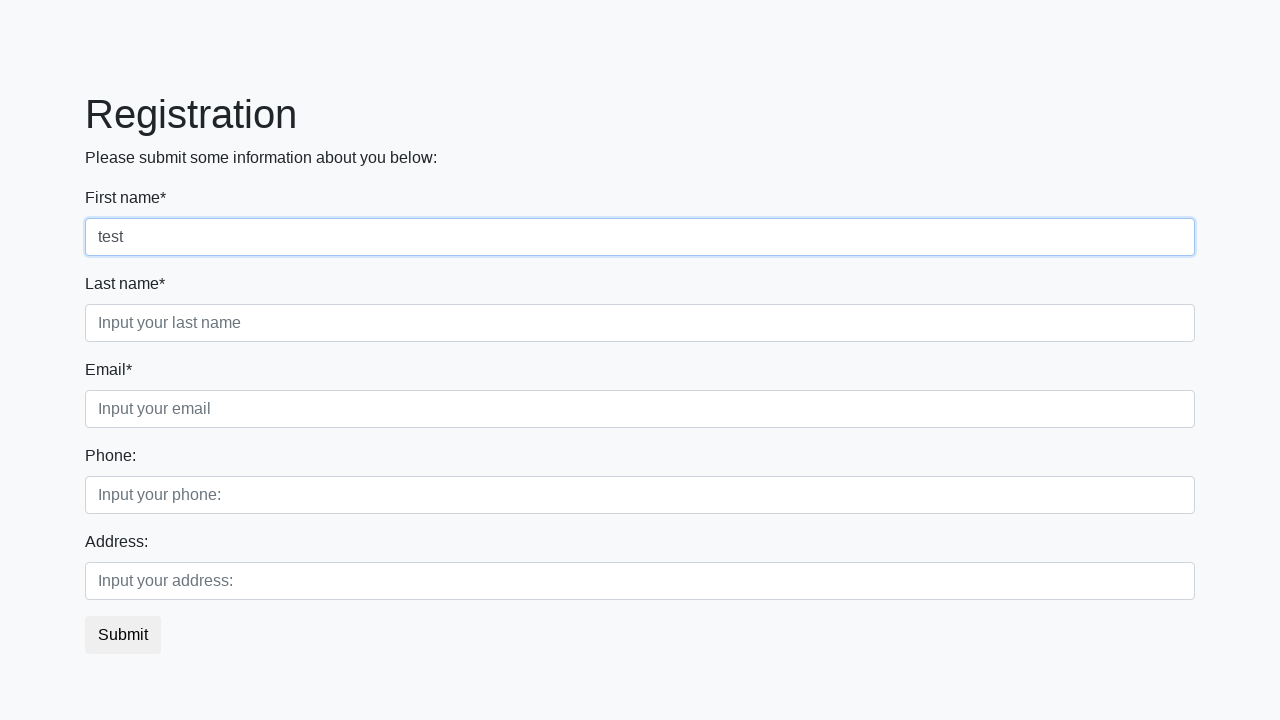

Filled second required field with 'test' on input[required].second
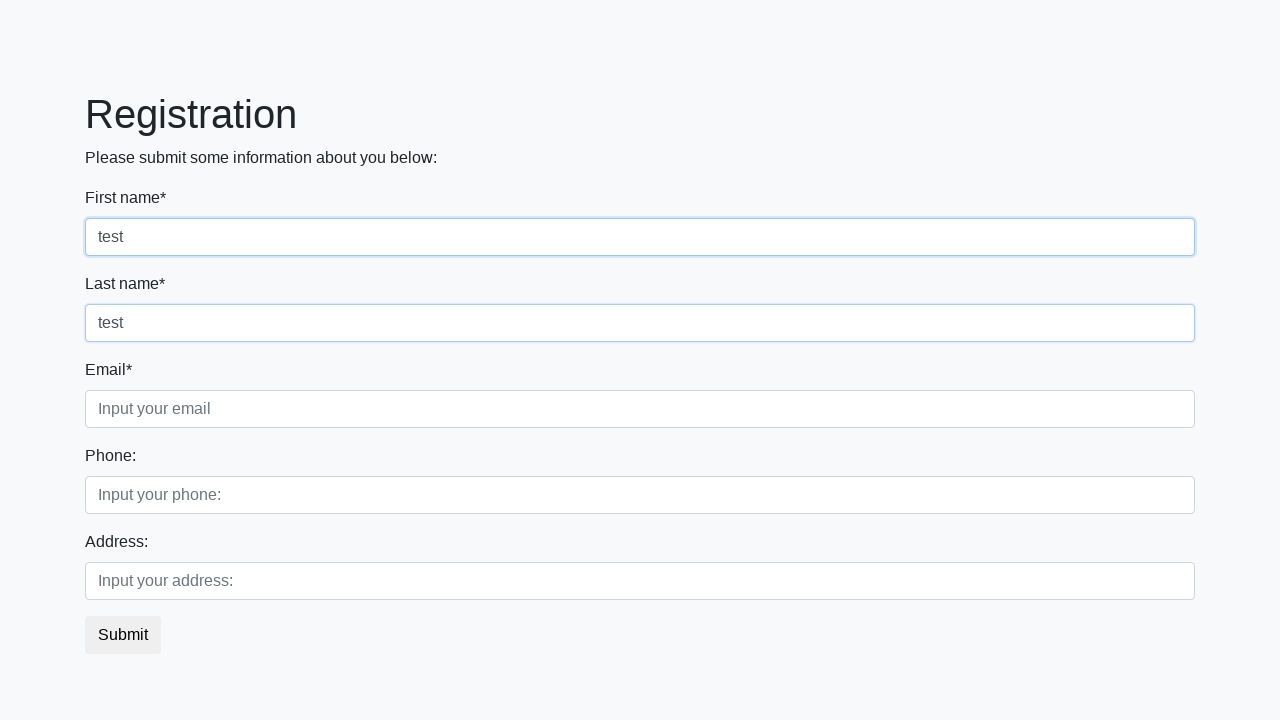

Filled third required field with 'test' on input[required].third
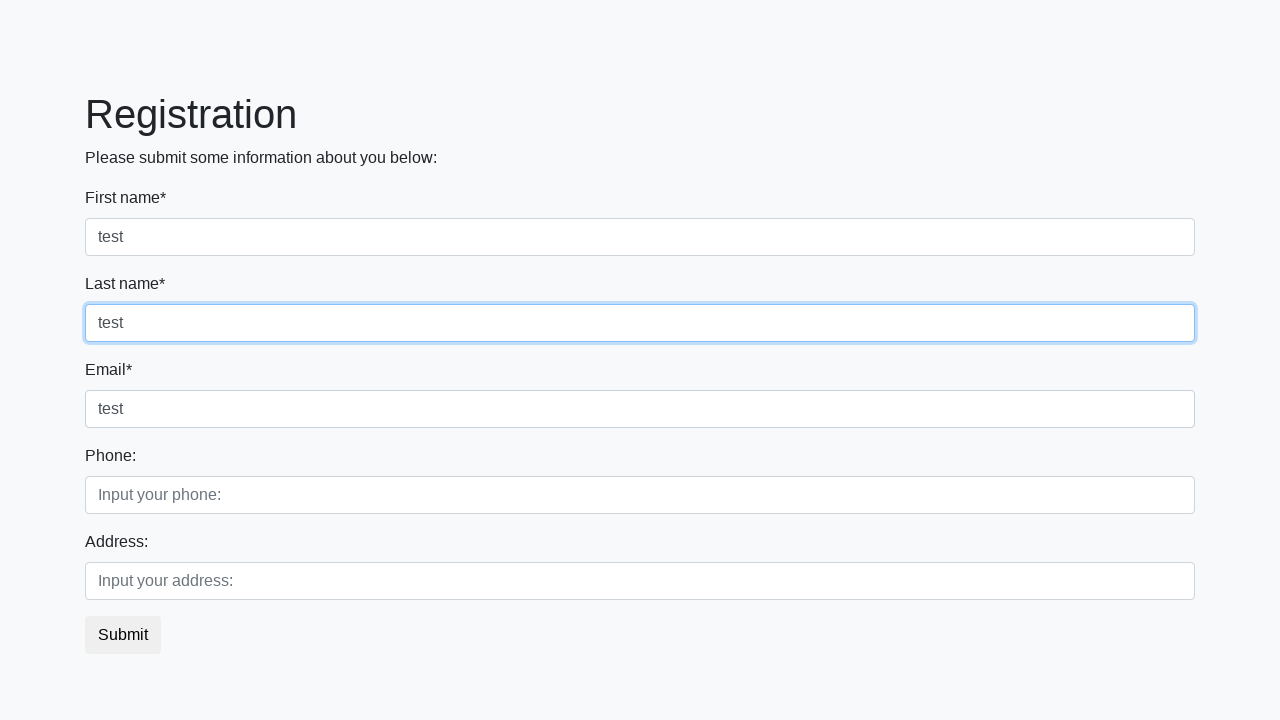

Clicked submit button to register at (123, 635) on button.btn
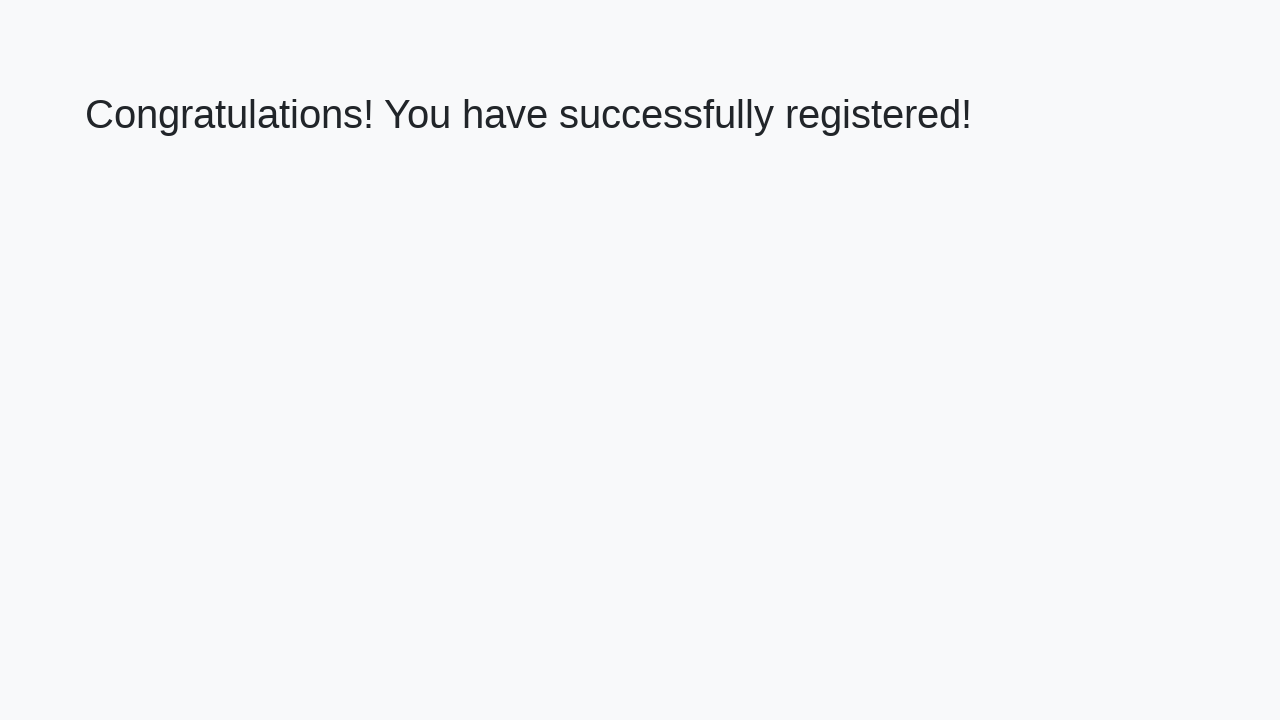

Success message appeared
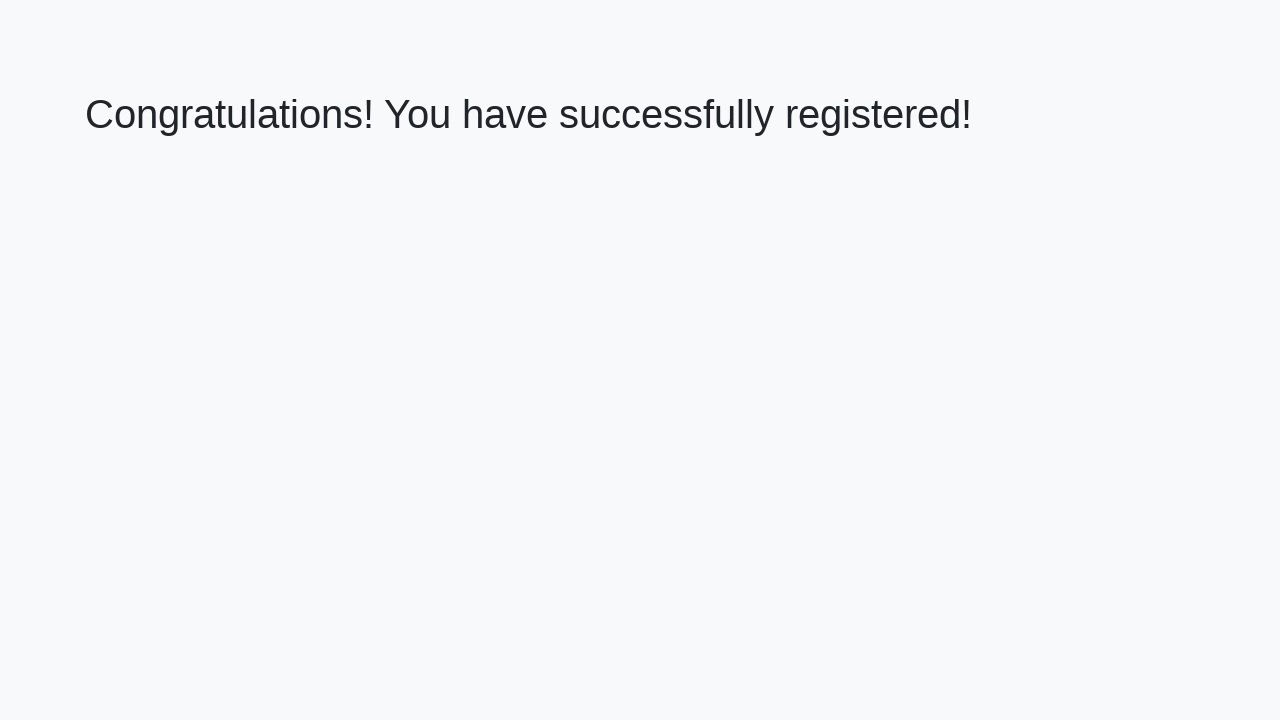

Retrieved success message text
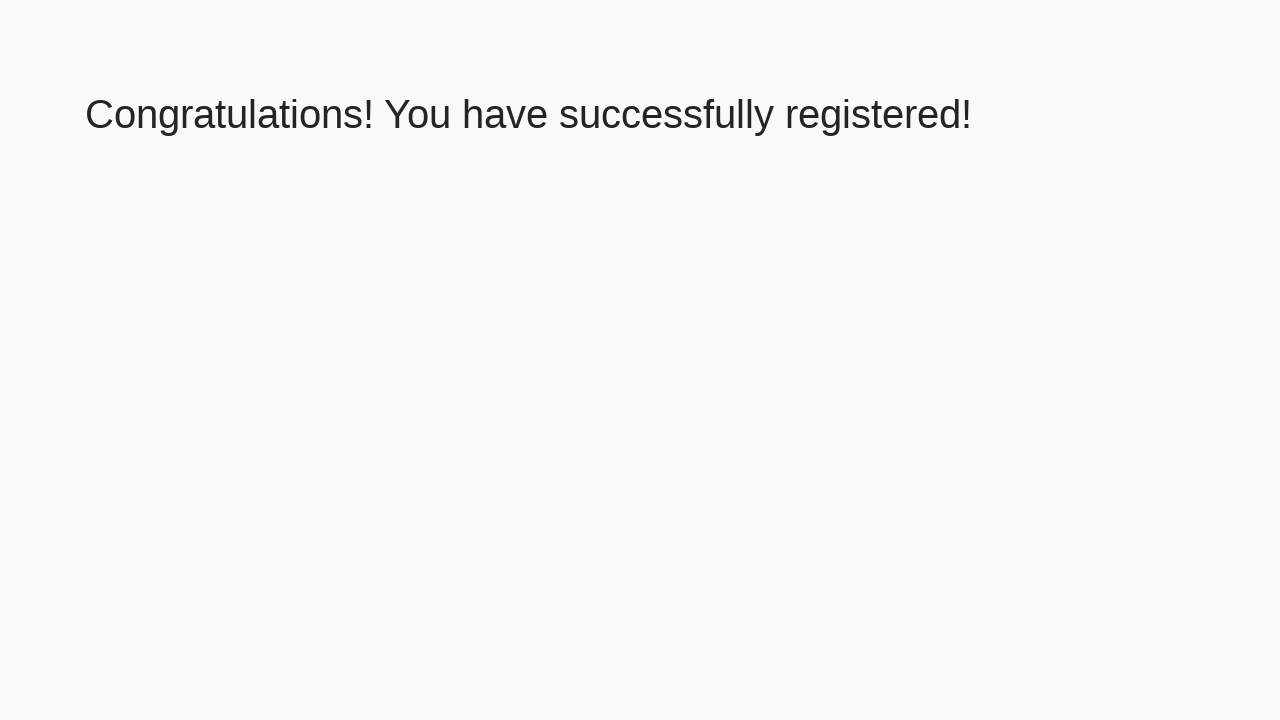

Verified success message matches expected text
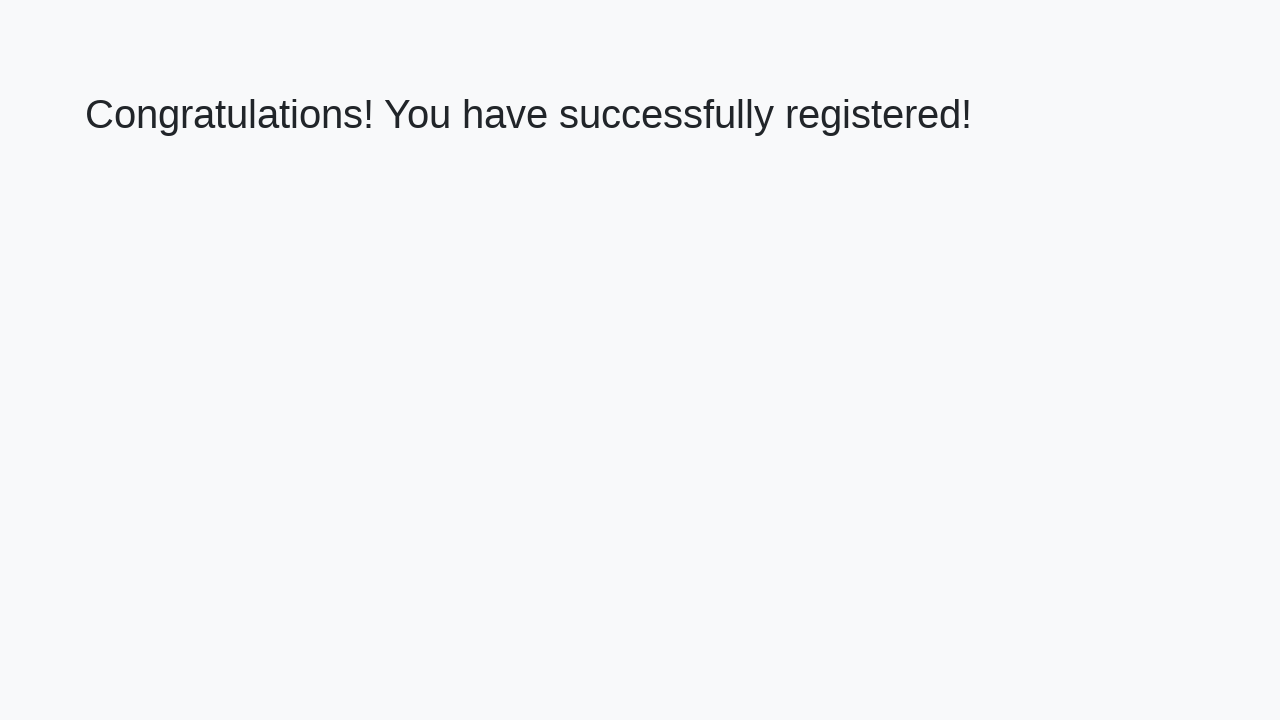

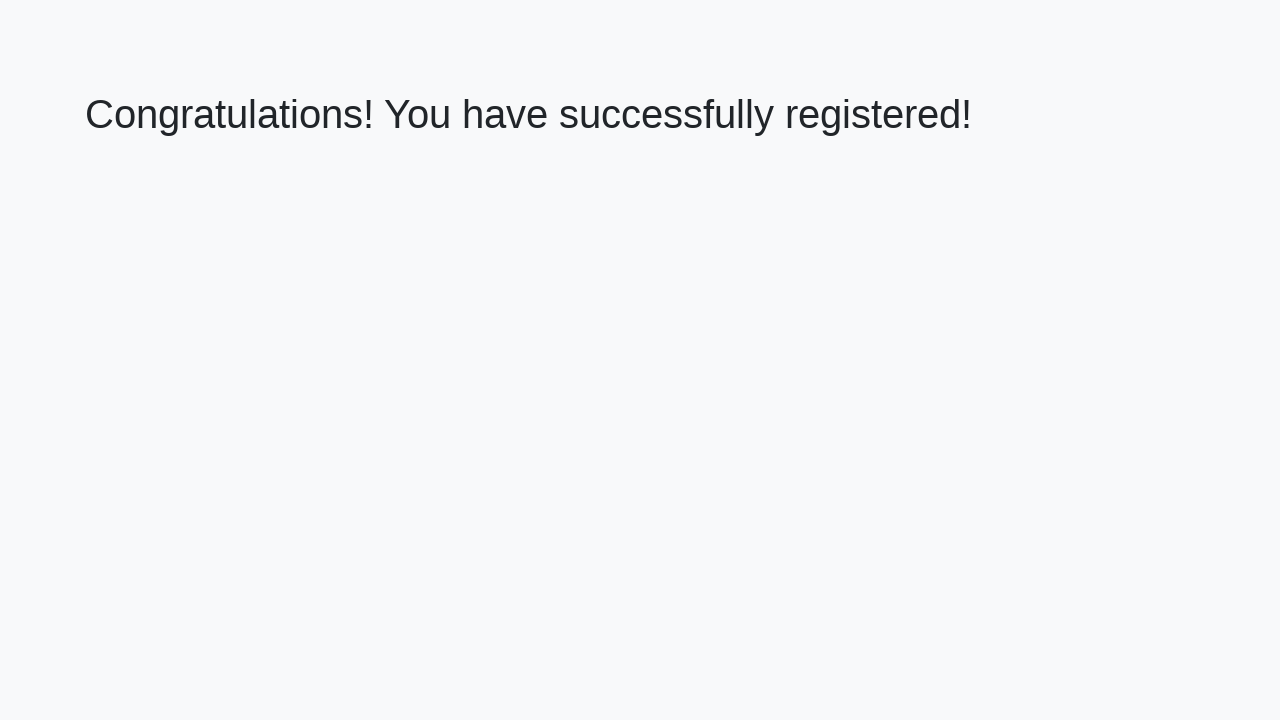